Tests full screen mode by setting viewport to 1920x1080 and verifying the todo app displays correctly.

Starting URL: https://demo.playwright.dev/todomvc/

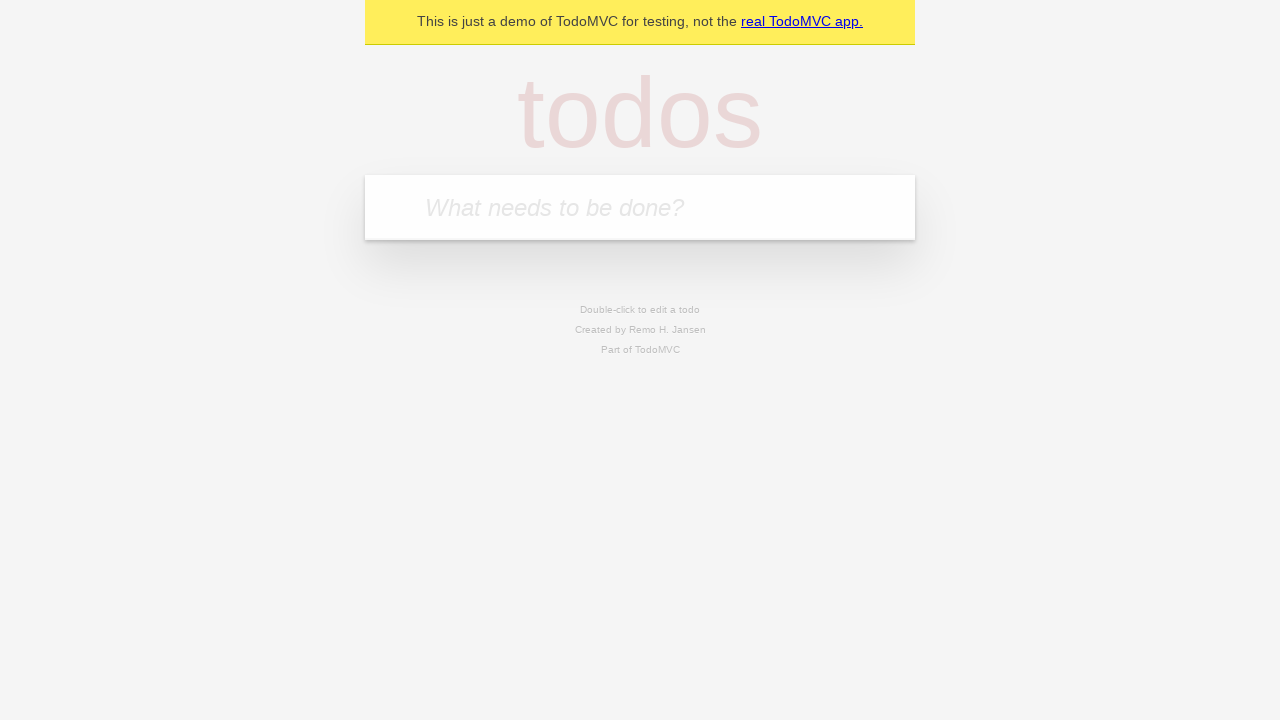

Set viewport to full screen 1920x1080
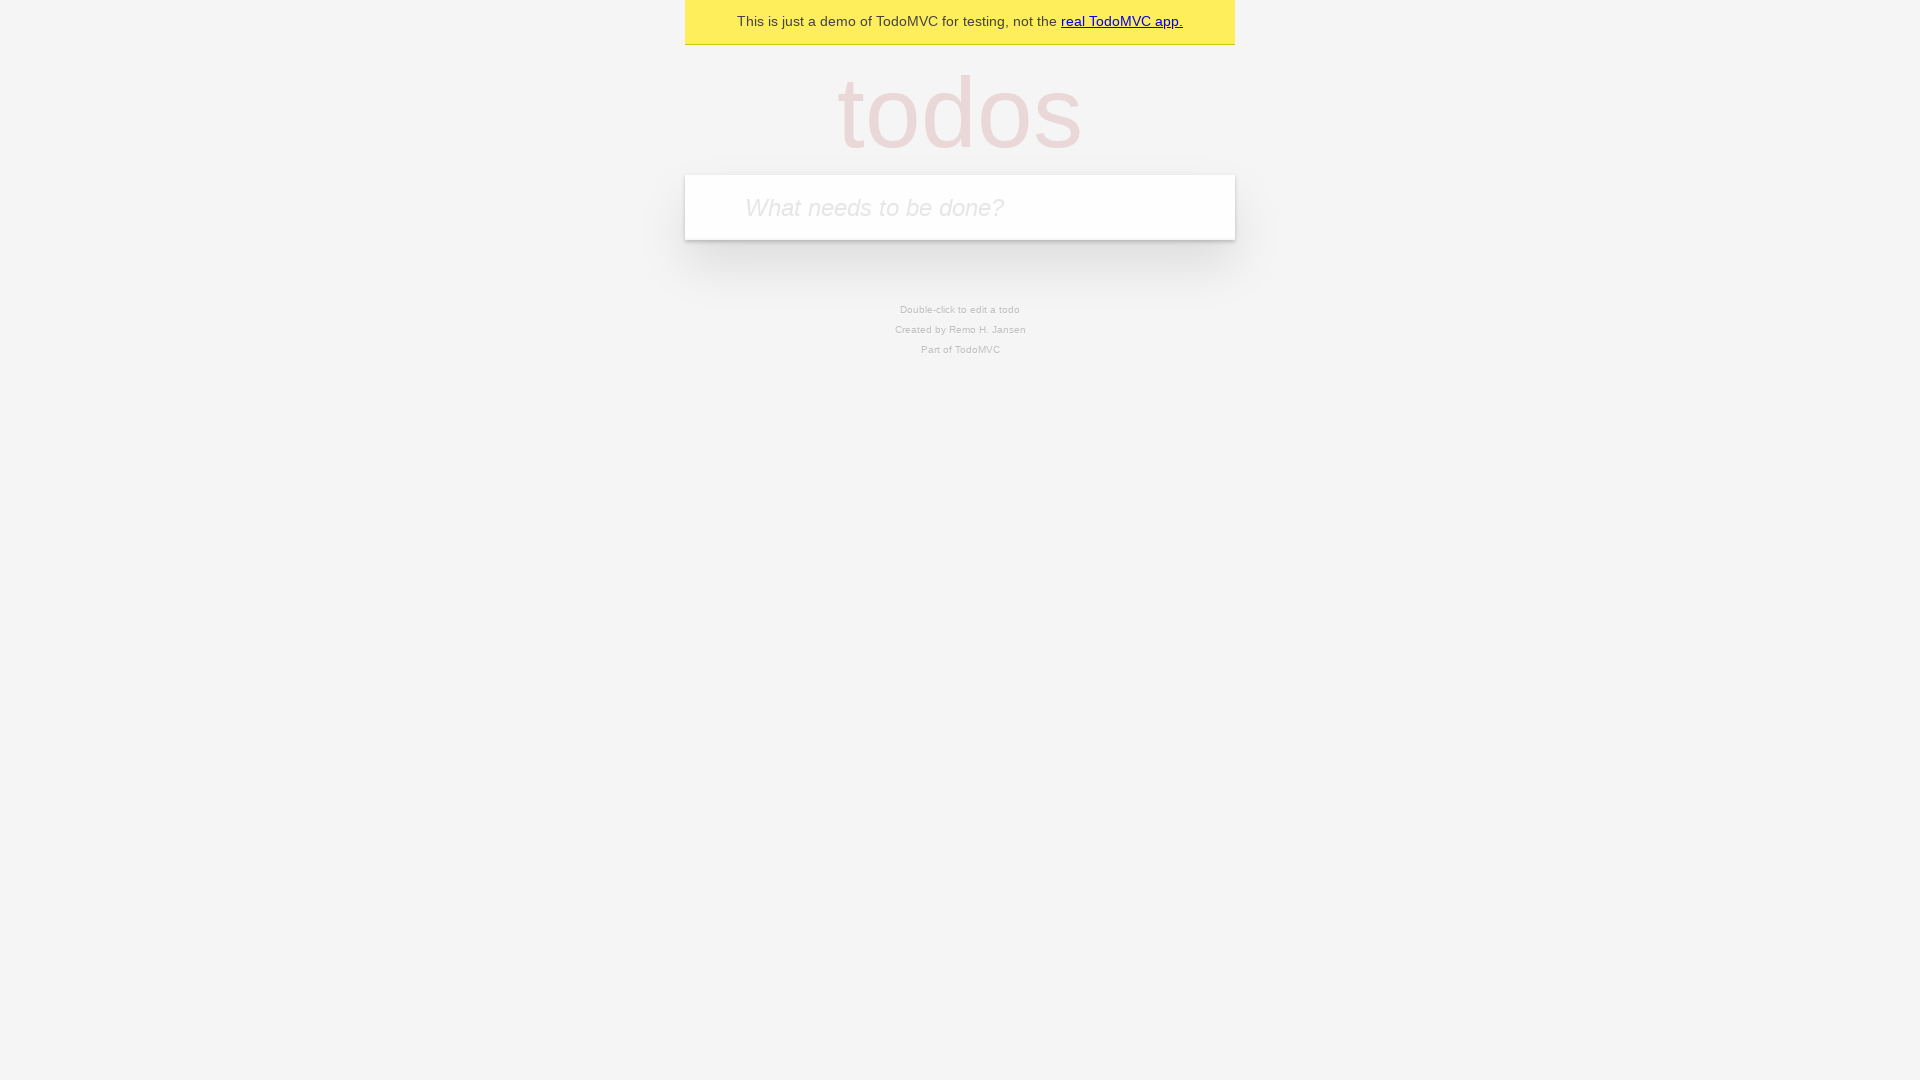

Verified todo app is visible and loaded
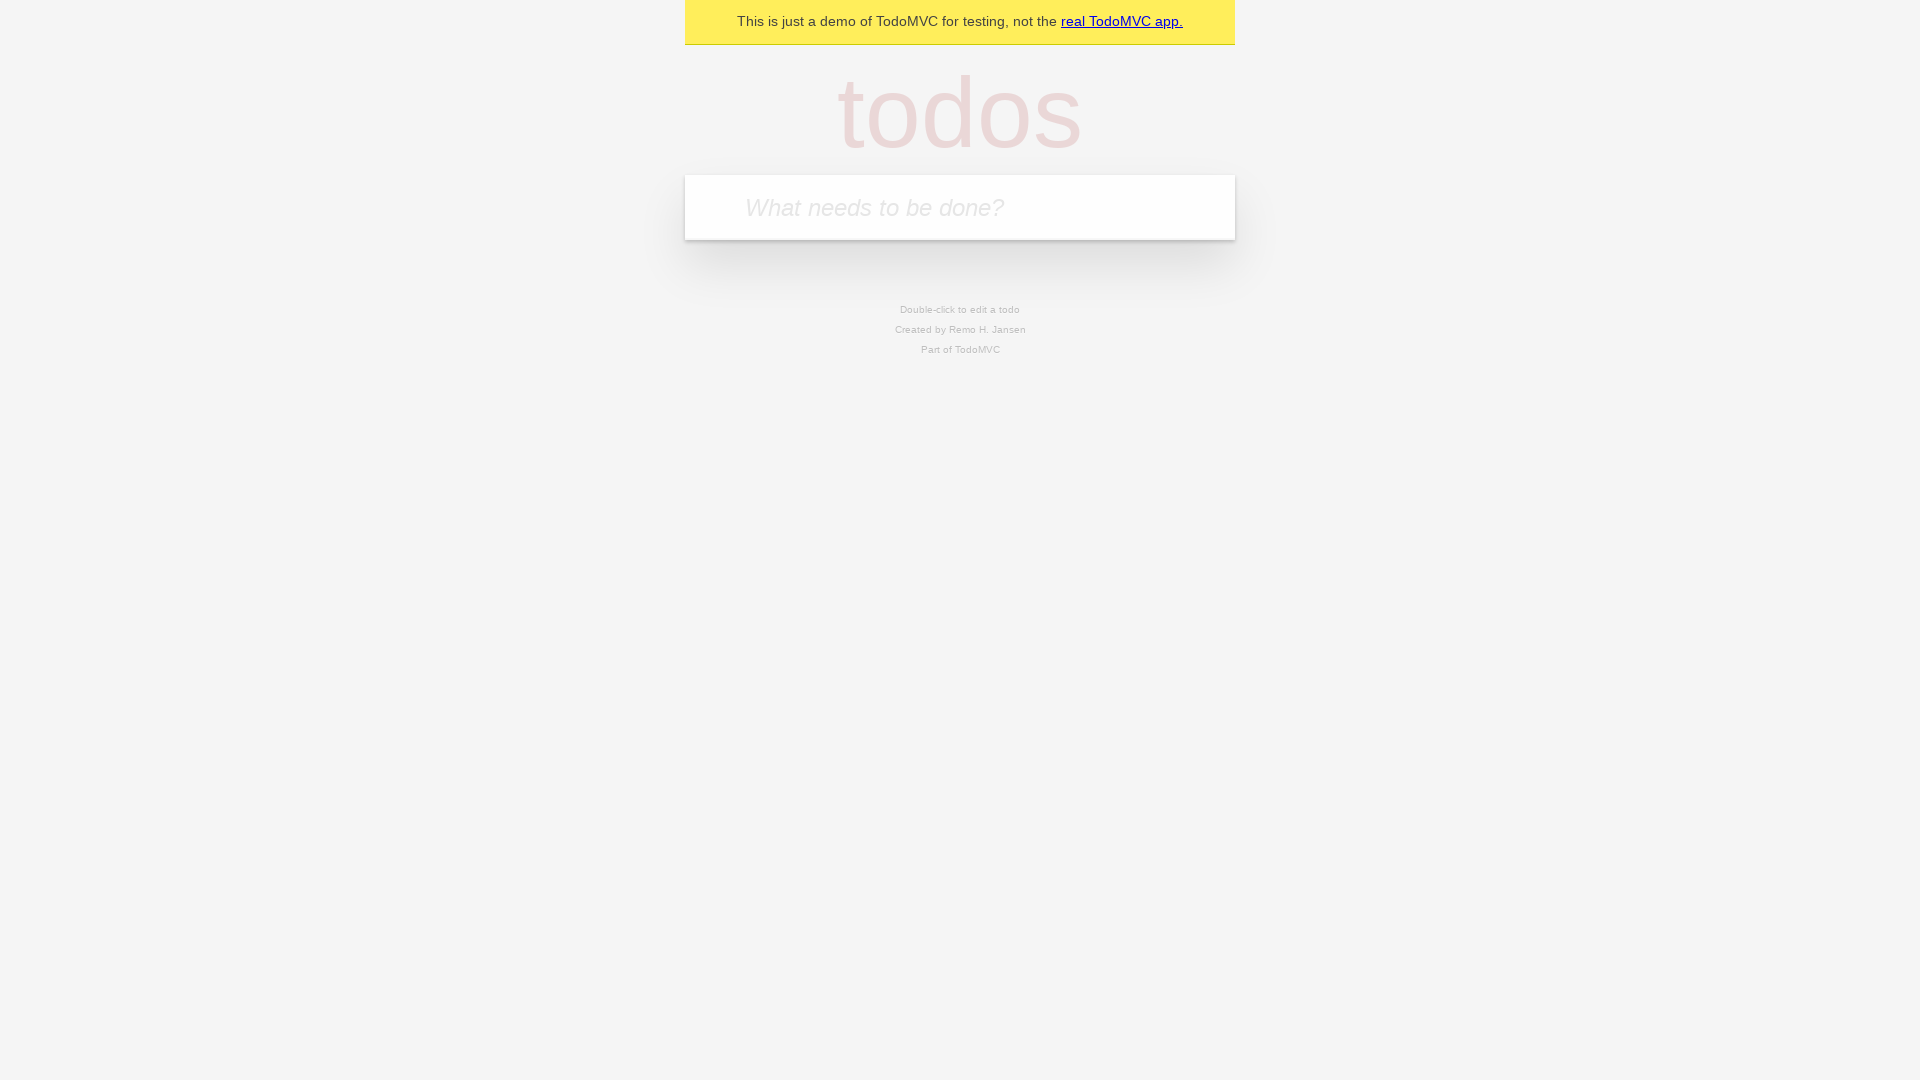

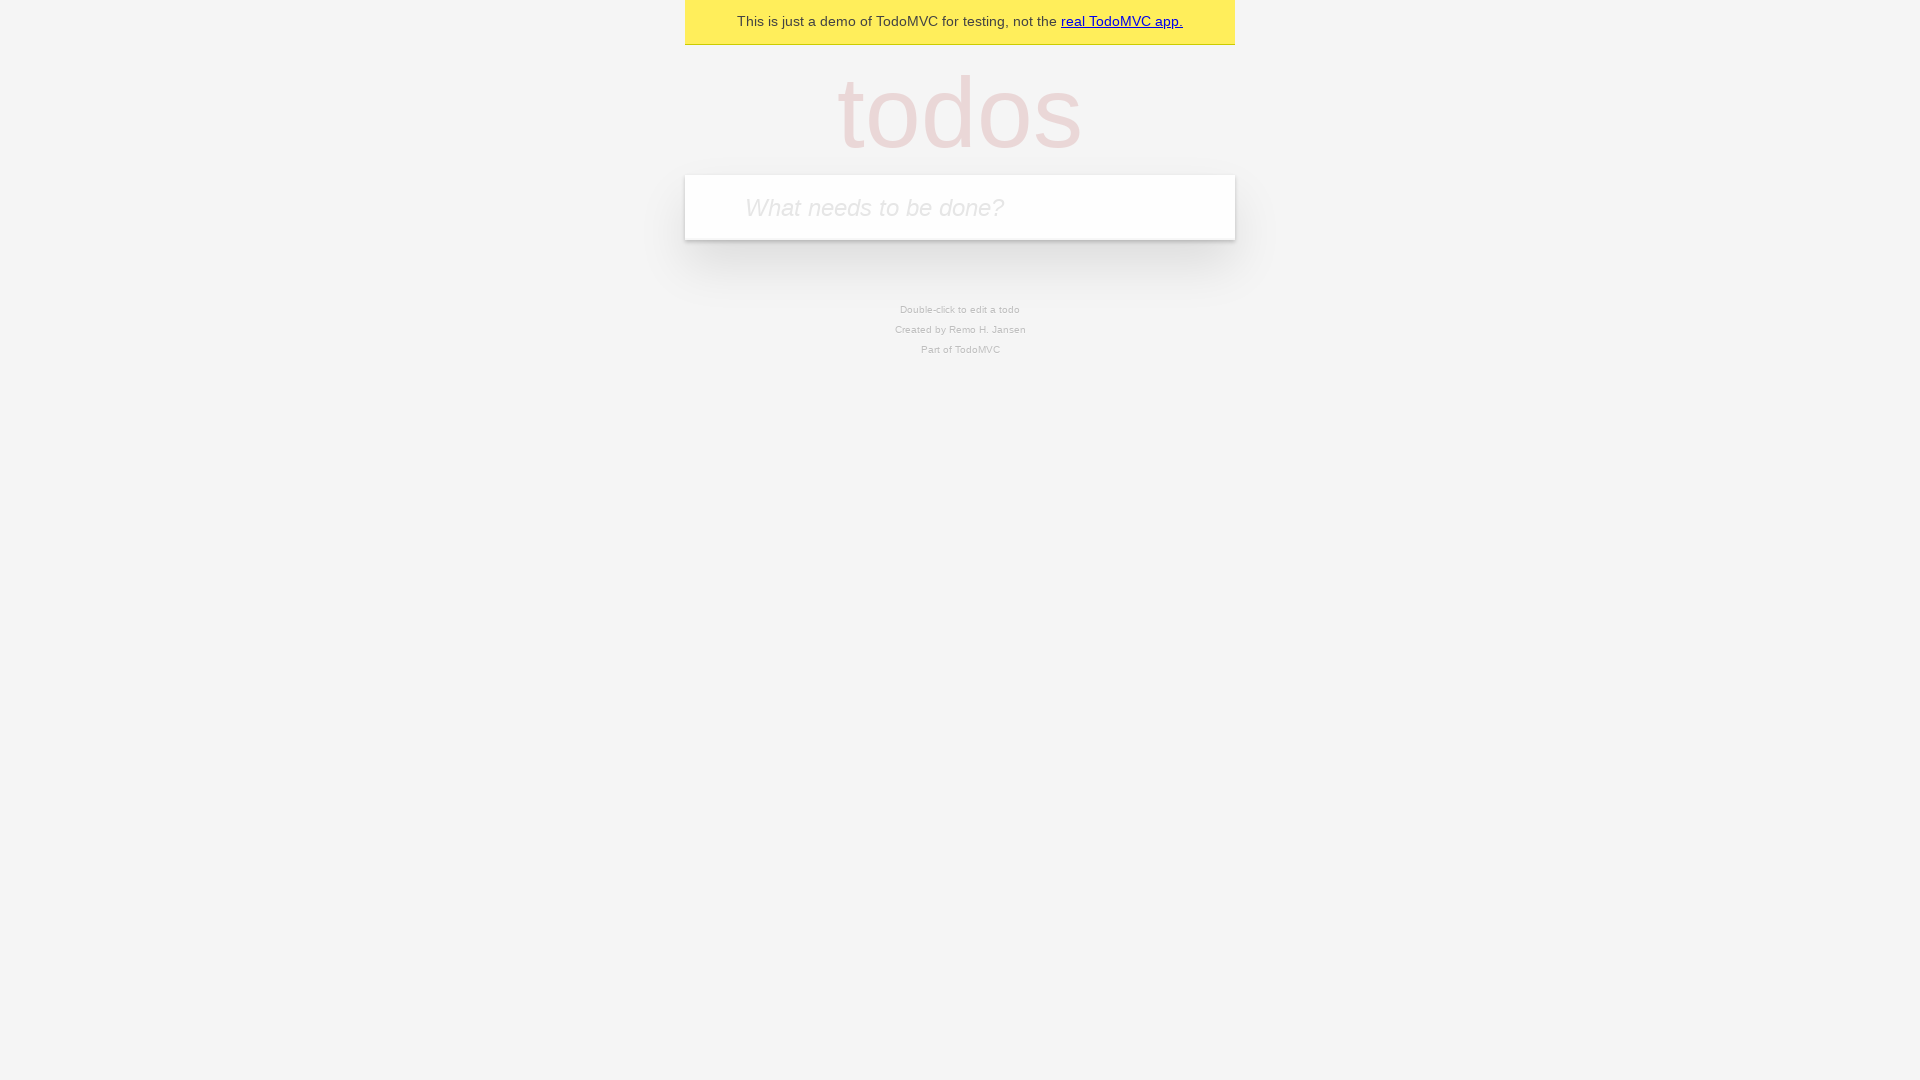